Tests a fund filtering tool on a Chinese financial website by applying multiple performance ranking filters (3-month, 6-month, 1-year, 2-year, 3-year) through hover-and-click interactions, then changes pagination to display 100 results per page.

Starting URL: https://www.howbuy.com/fundtool/filter.htm

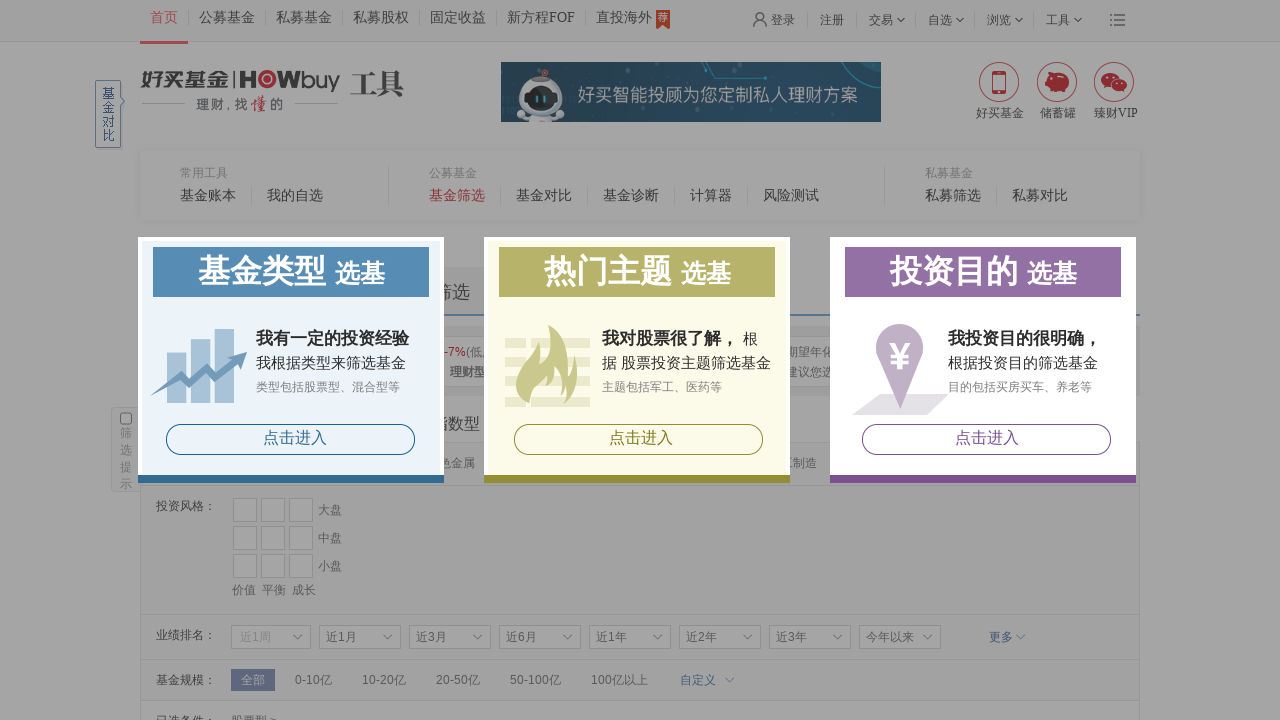

Clicked initial filter section at (295, 438) on xpath=/html/body/div[3]/div/div[1]/div[3]/a
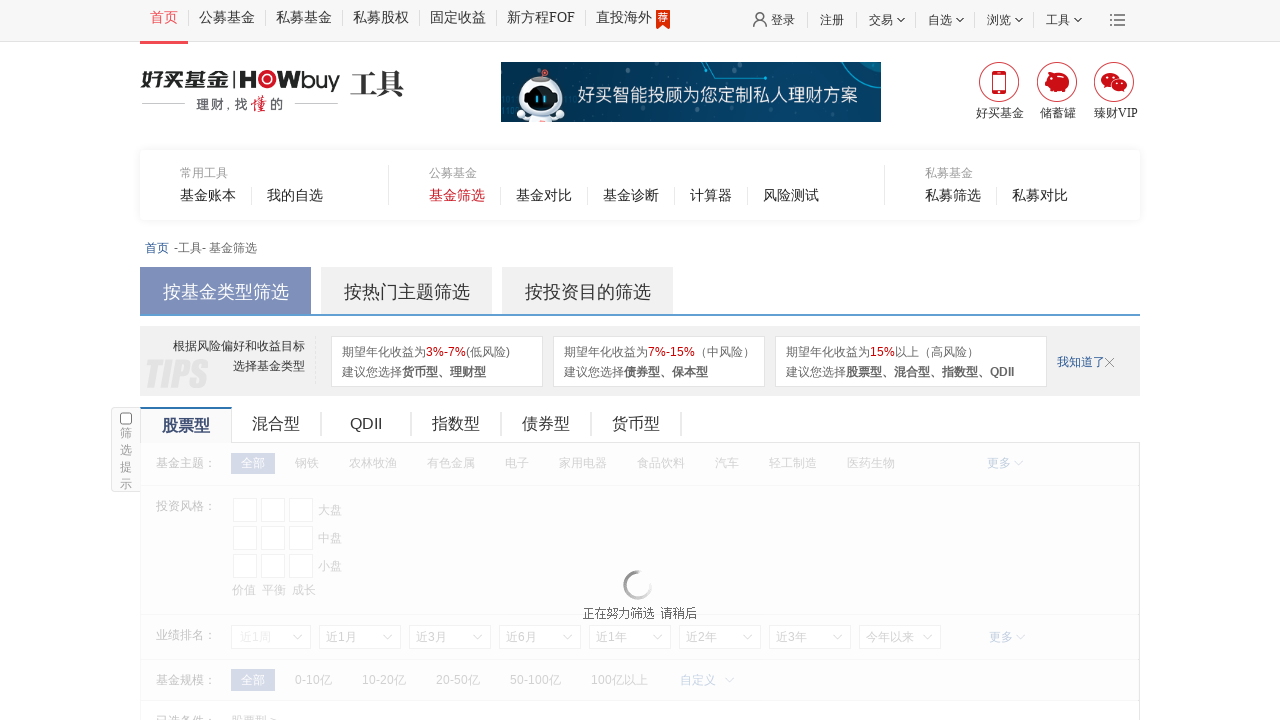

Located 3-month ranking filter element
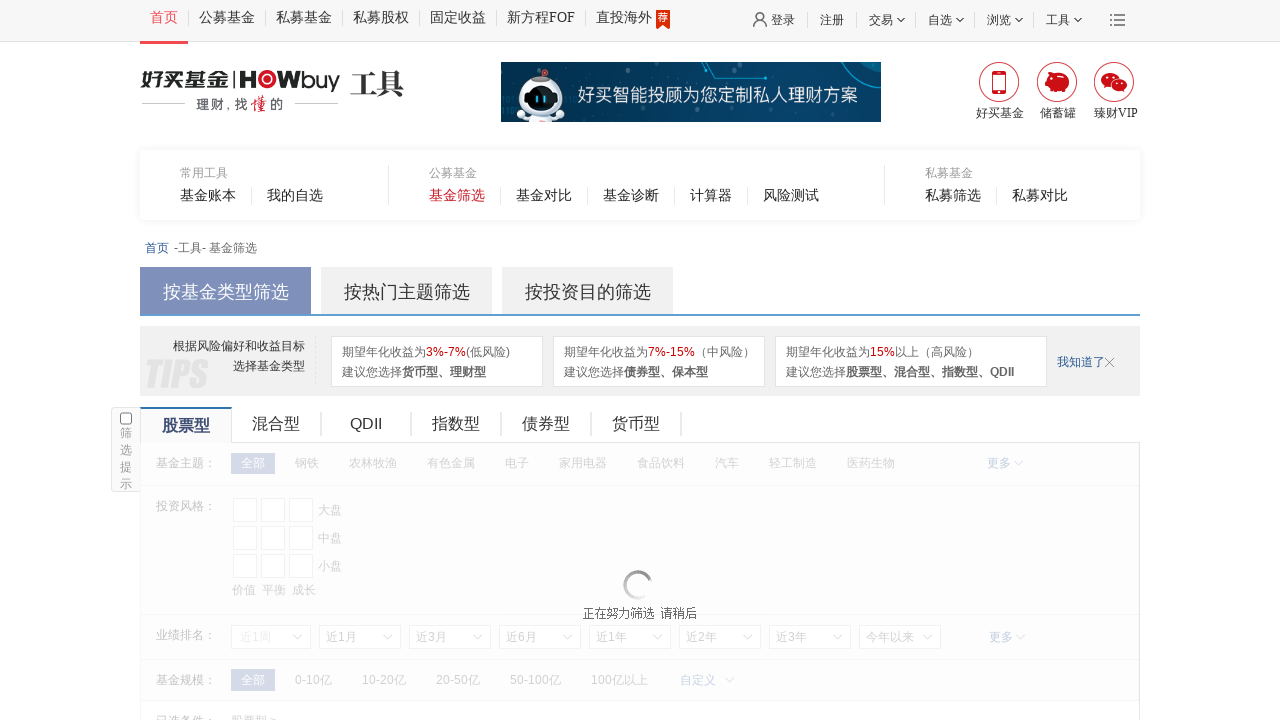

Hovered over 3-month ranking filter at (450, 637) on xpath=//*[@id="nTab1_0_1_0"]/div[3]/div[3]/div[1]/ul/li[3]
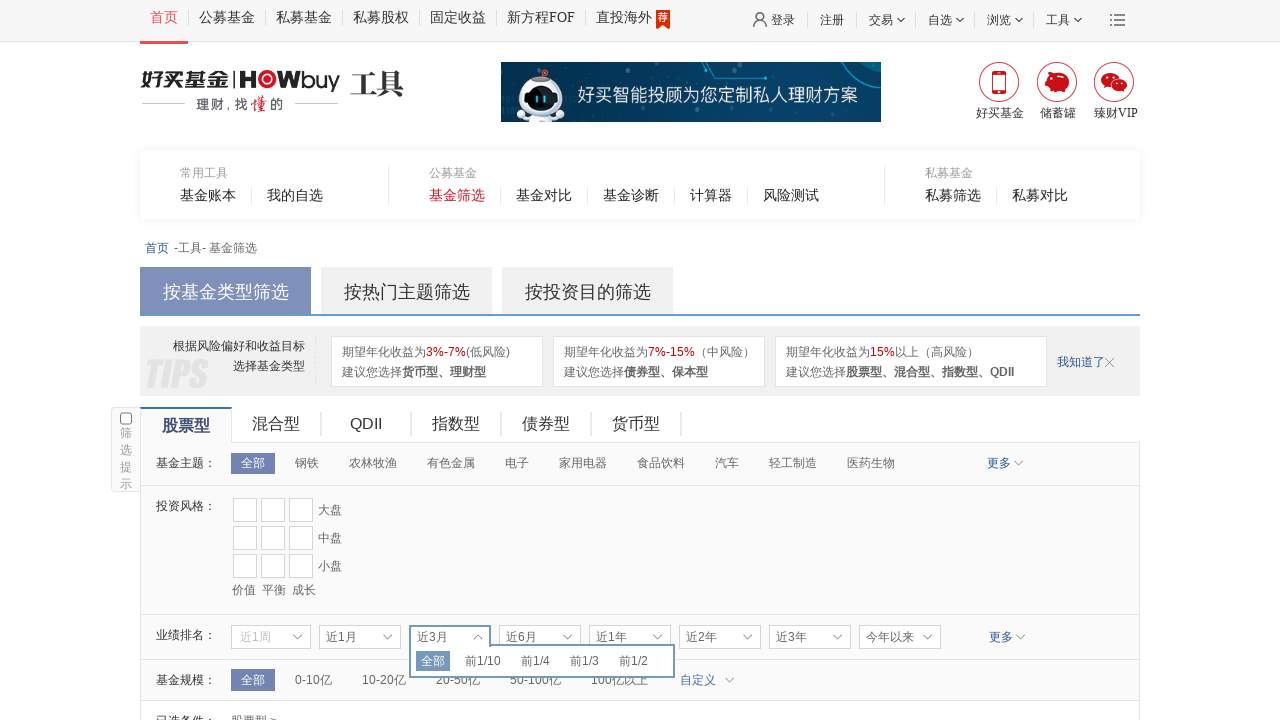

Clicked 3-month ranking filter (top 1/3) at (584, 661) on xpath=//*[@id="nTab1_0_1_0"]/div[3]/div[3]/div[1]/ul/li[3]//li[@desc="yjpm2_业绩排名
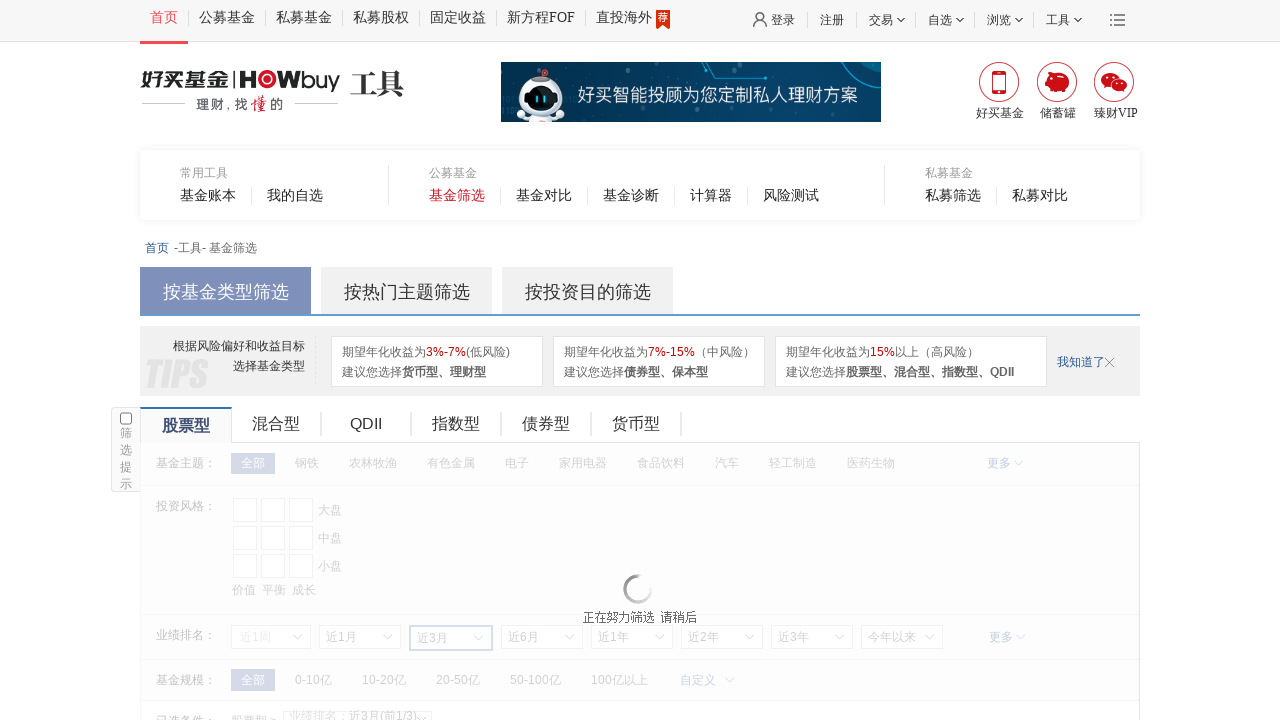

Located 6-month ranking filter element
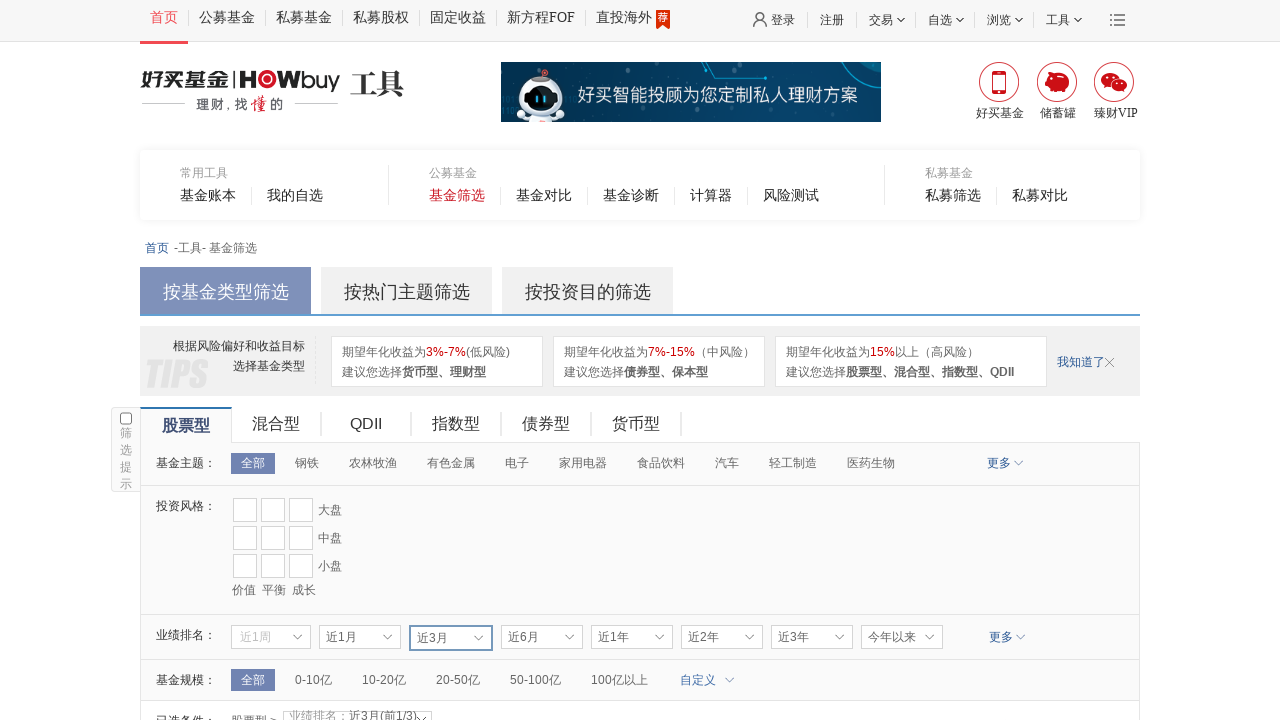

Hovered over 6-month ranking filter at (542, 637) on xpath=//*[@id="nTab1_0_1_0"]/div[3]/div[3]/div[1]/ul/li[4]
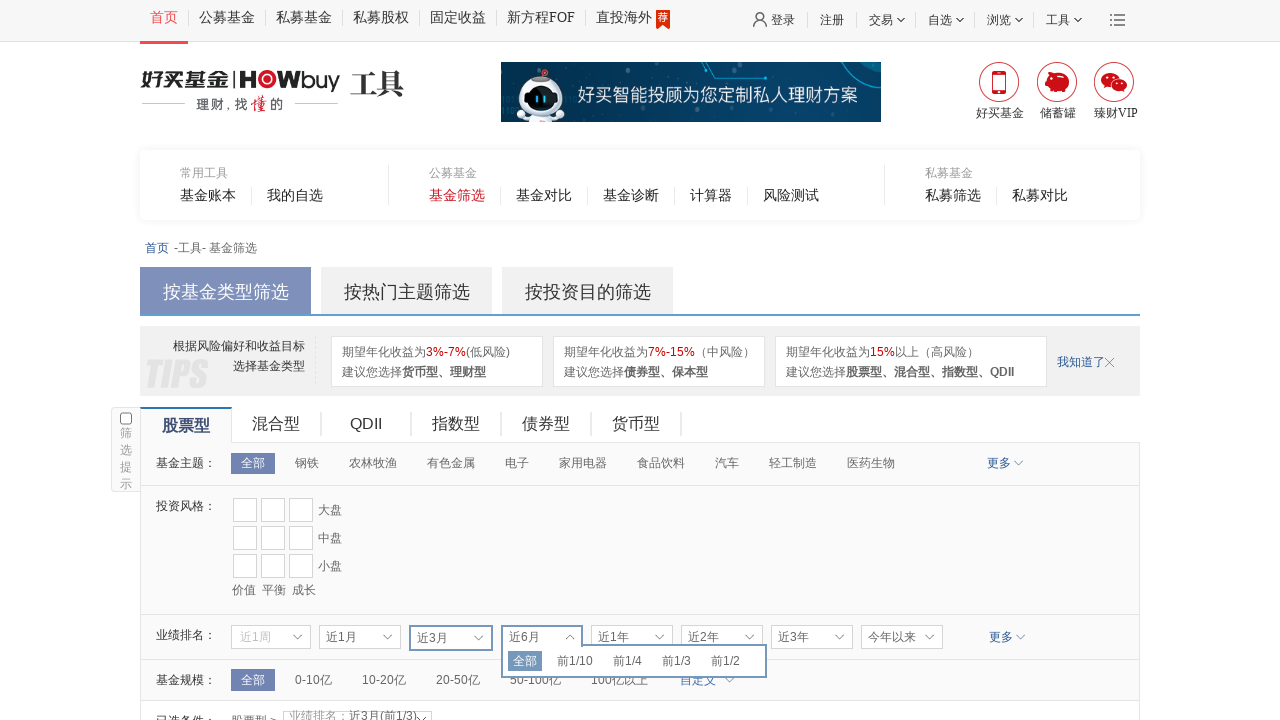

Clicked 6-month ranking filter (top 1/3) at (676, 661) on xpath=//*[@id="nTab1_0_1_0"]/div[3]/div[3]/div[1]/ul/li[4]//li[@desc="yjpm3_业绩排名
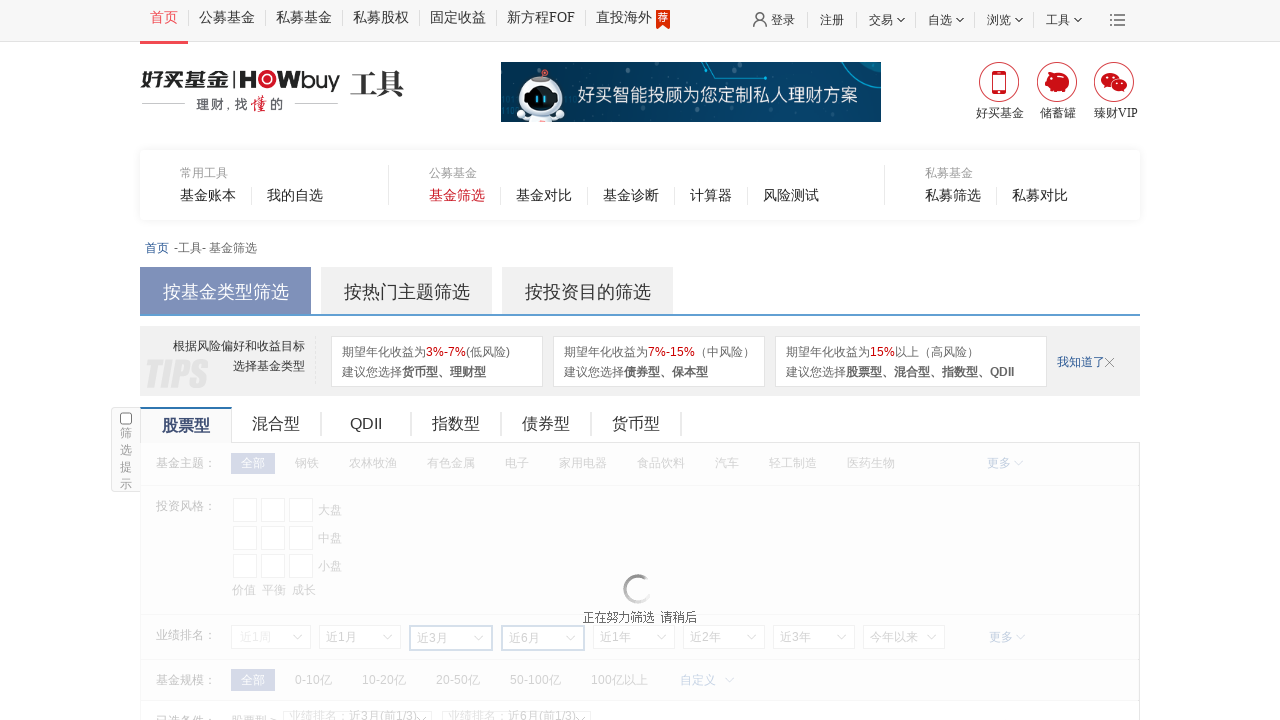

Located 1-year ranking filter element
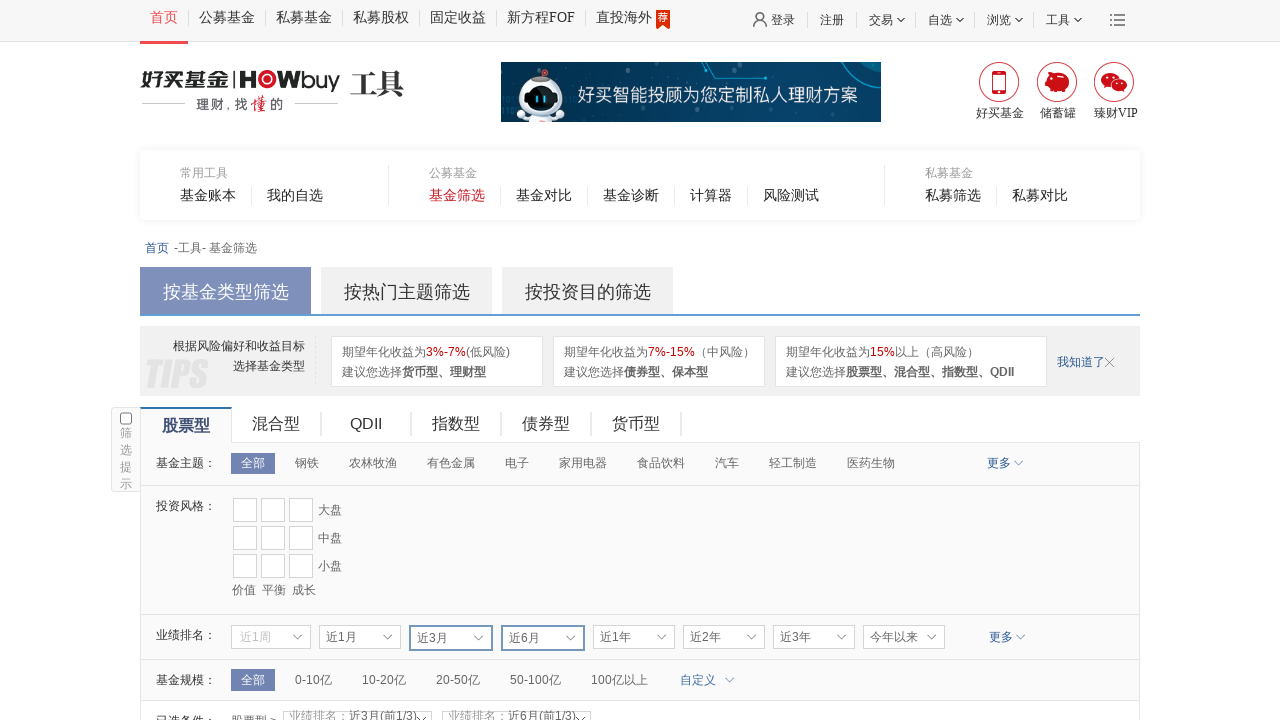

Hovered over 1-year ranking filter at (634, 637) on xpath=//*[@id="nTab1_0_1_0"]/div[3]/div[3]/div[1]/ul/li[5]
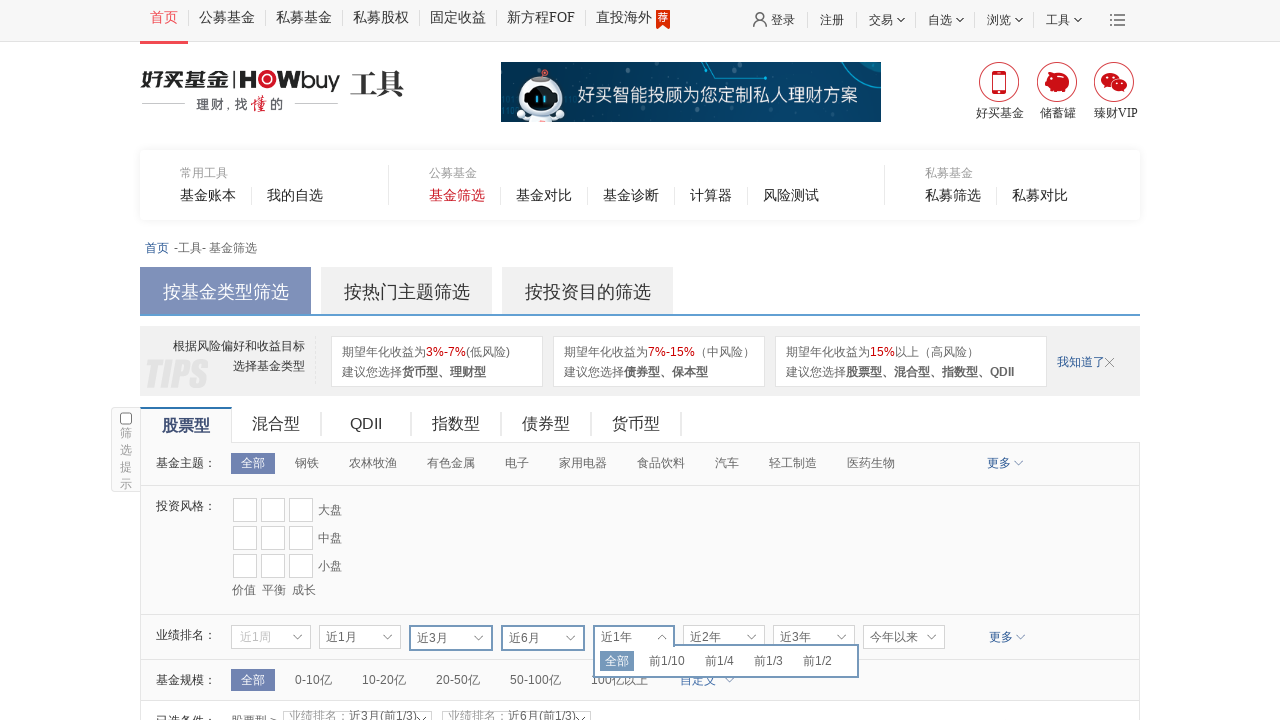

Clicked 1-year ranking filter (top 1/4) at (720, 661) on xpath=//*[@id="nTab1_0_1_0"]/div[3]/div[3]/div[1]/ul/li[5]//li[@desc="yjpm4_业绩排名
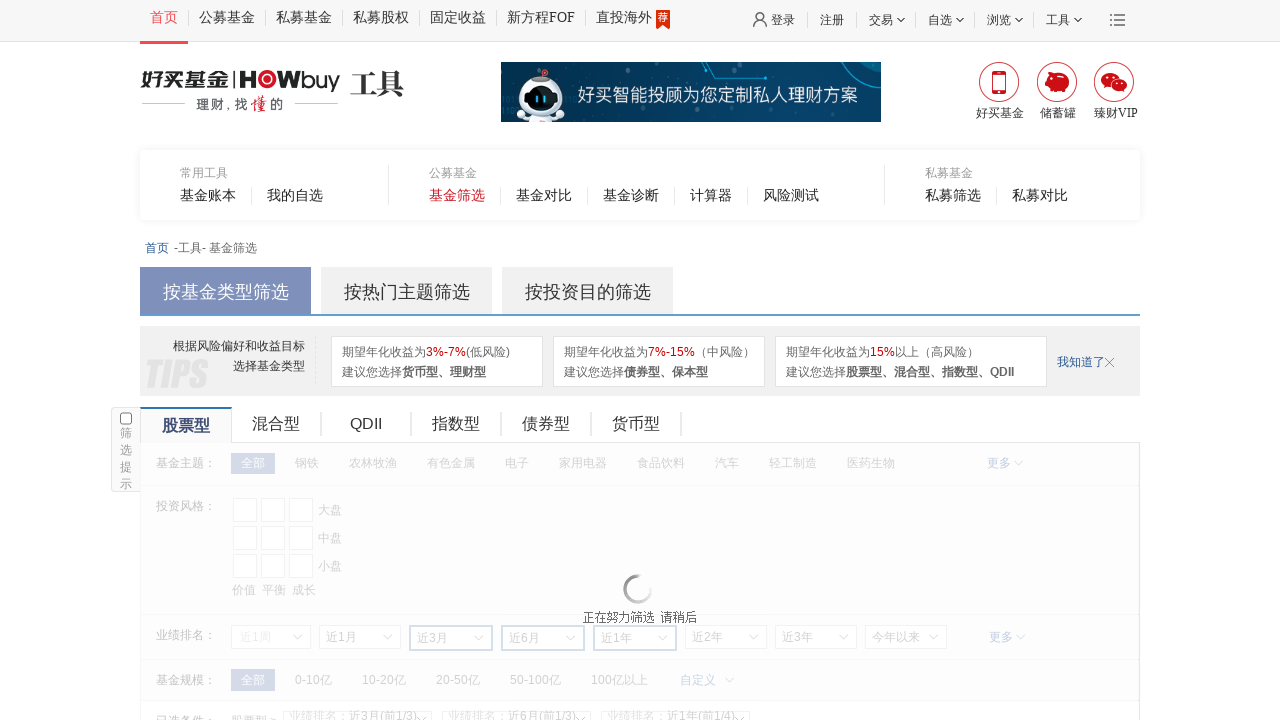

Located 2-year ranking filter element
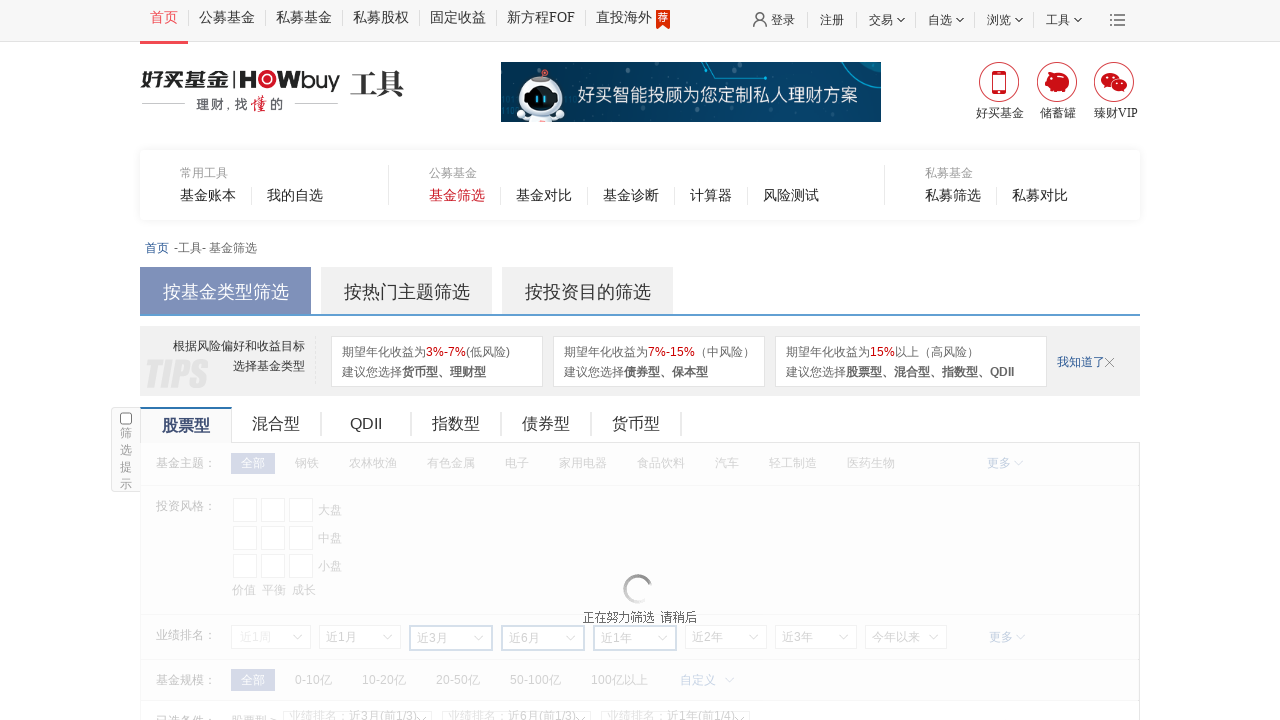

Hovered over 2-year ranking filter at (726, 637) on xpath=//*[@id="nTab1_0_1_0"]/div[3]/div[3]/div[1]/ul/li[6]
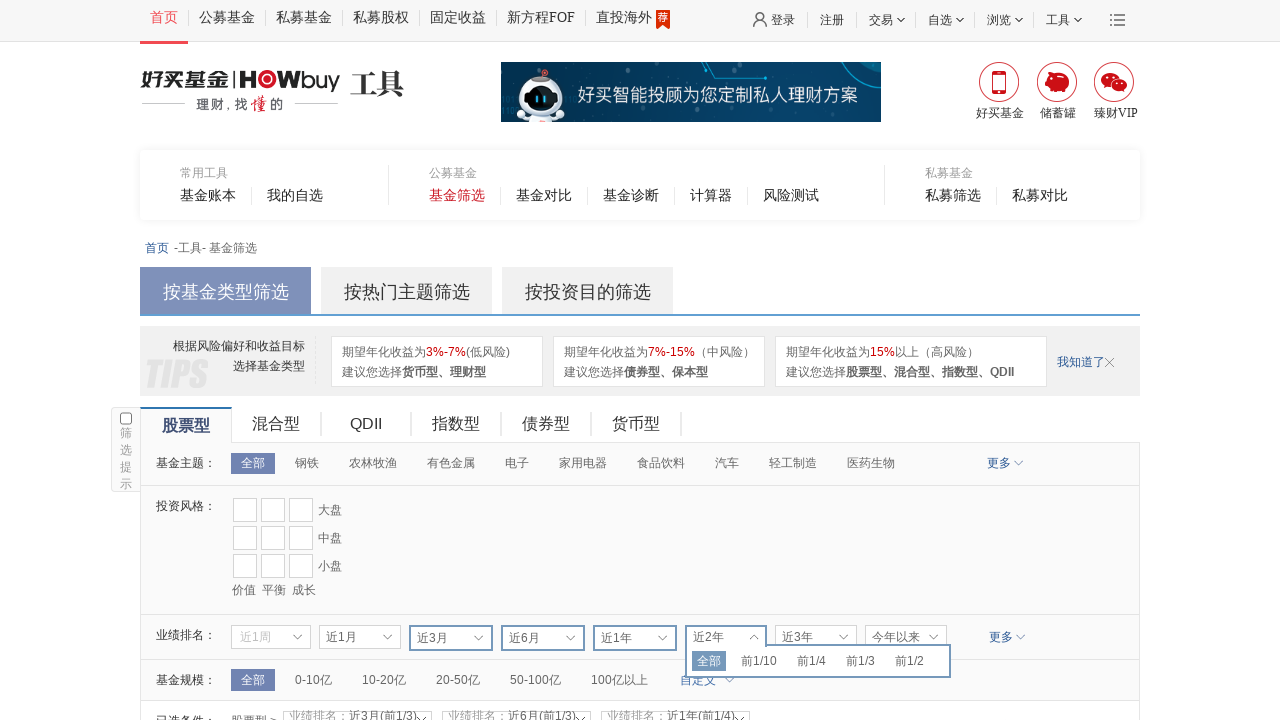

Clicked 2-year ranking filter (top 1/4) at (812, 661) on xpath=//*[@id="nTab1_0_1_0"]/div[3]/div[3]/div[1]/ul/li[6]//li[@desc="yjpm5_业绩排名
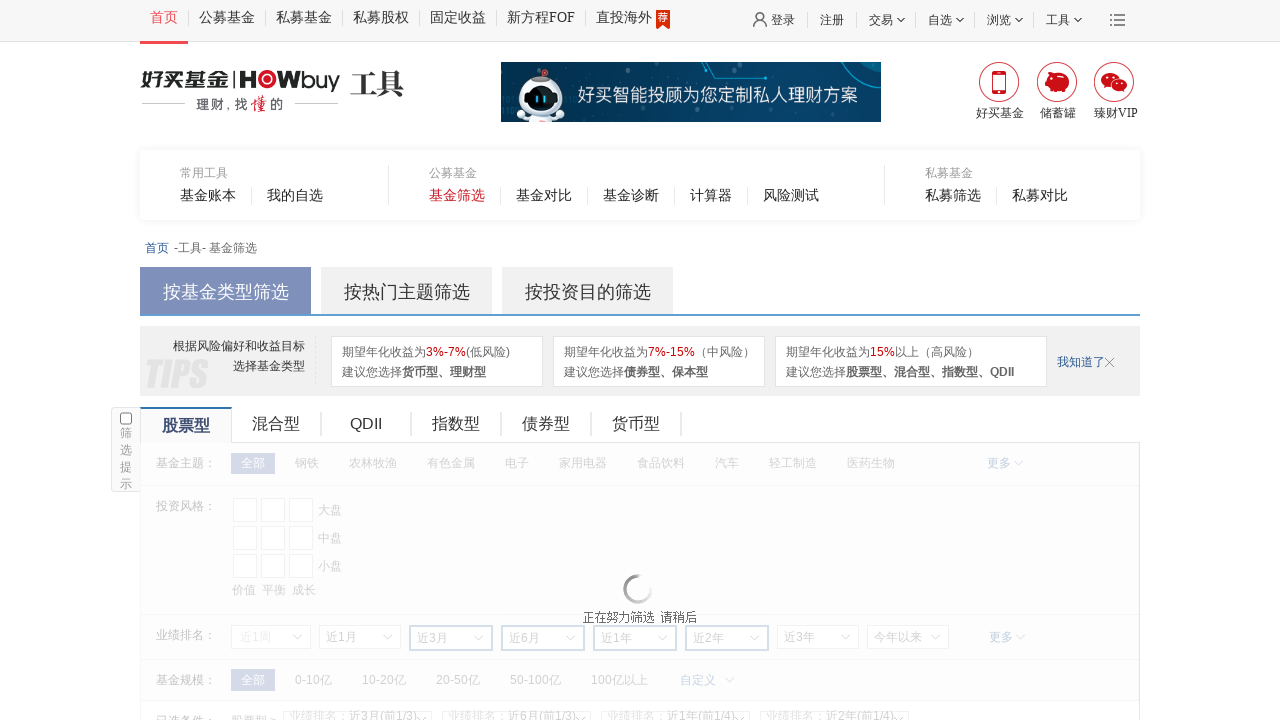

Located 3-year ranking filter element
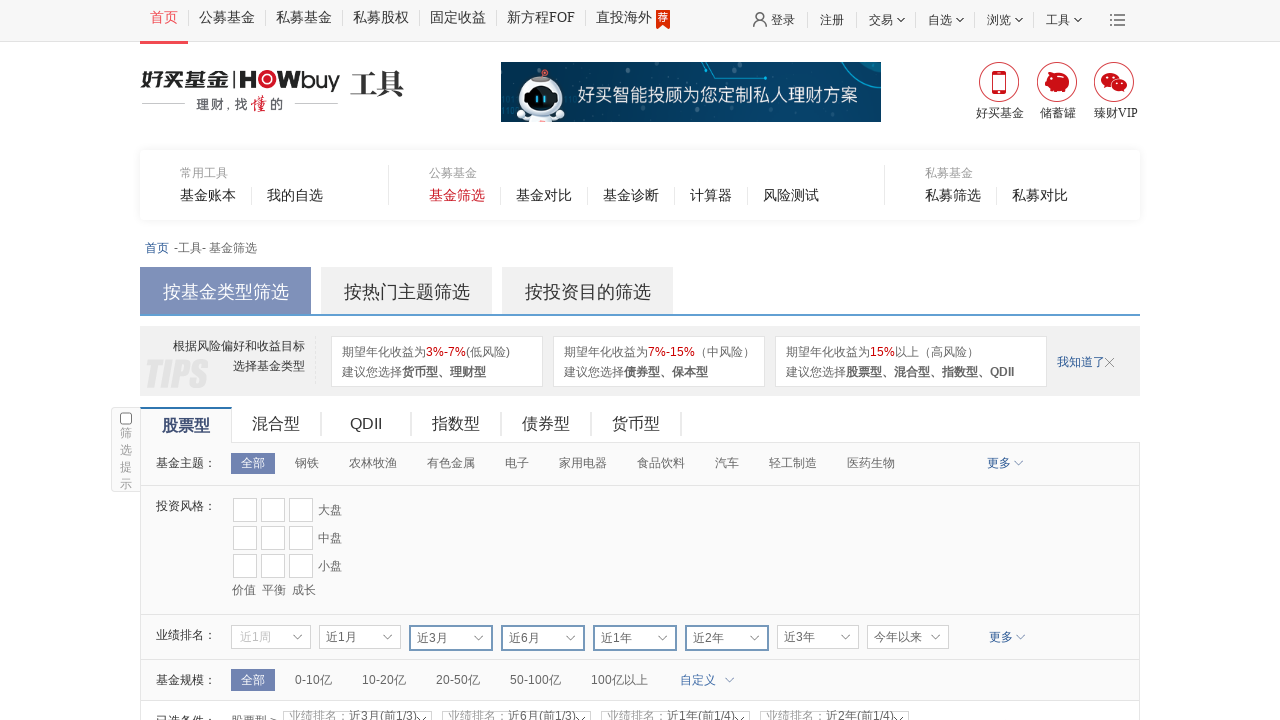

Hovered over 3-year ranking filter at (818, 637) on xpath=//*[@id="nTab1_0_1_0"]/div[3]/div[3]/div[1]/ul/li[7]
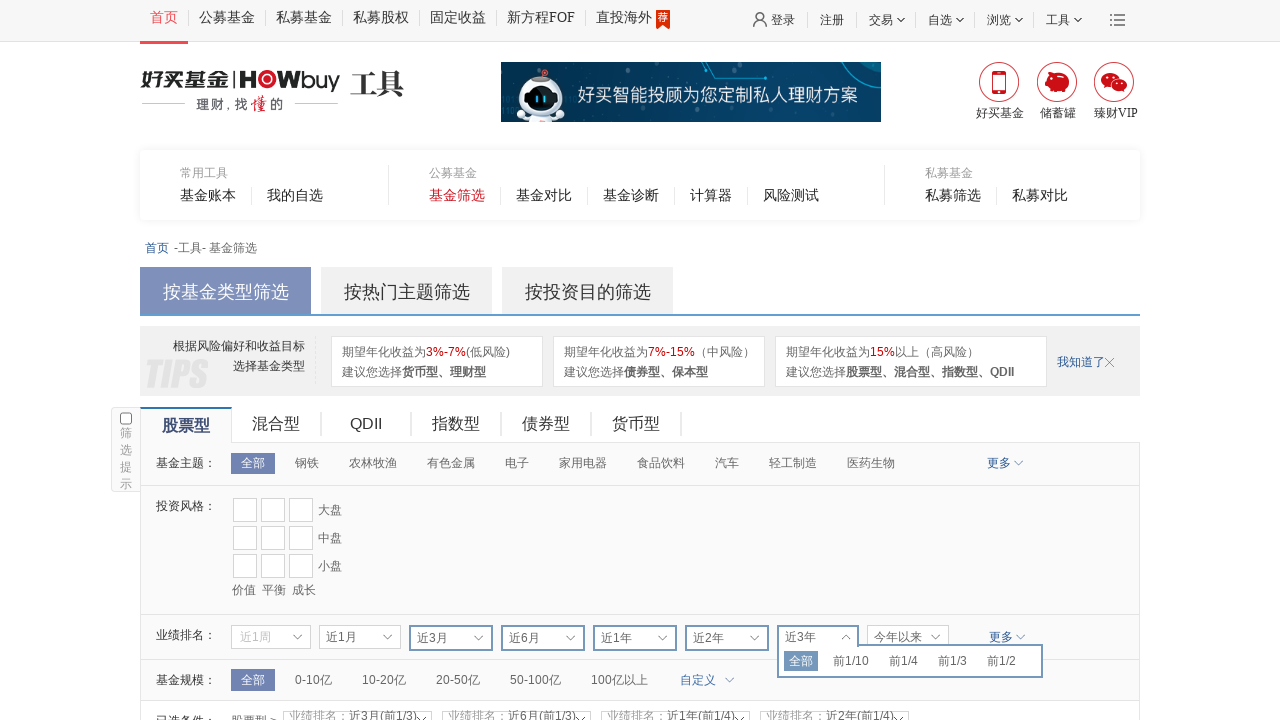

Clicked 3-year ranking filter (top 1/4) at (904, 661) on xpath=//*[@id="nTab1_0_1_0"]/div[3]/div[3]/div[1]/ul/li[7]//li[@desc="yjpm6_业绩排名
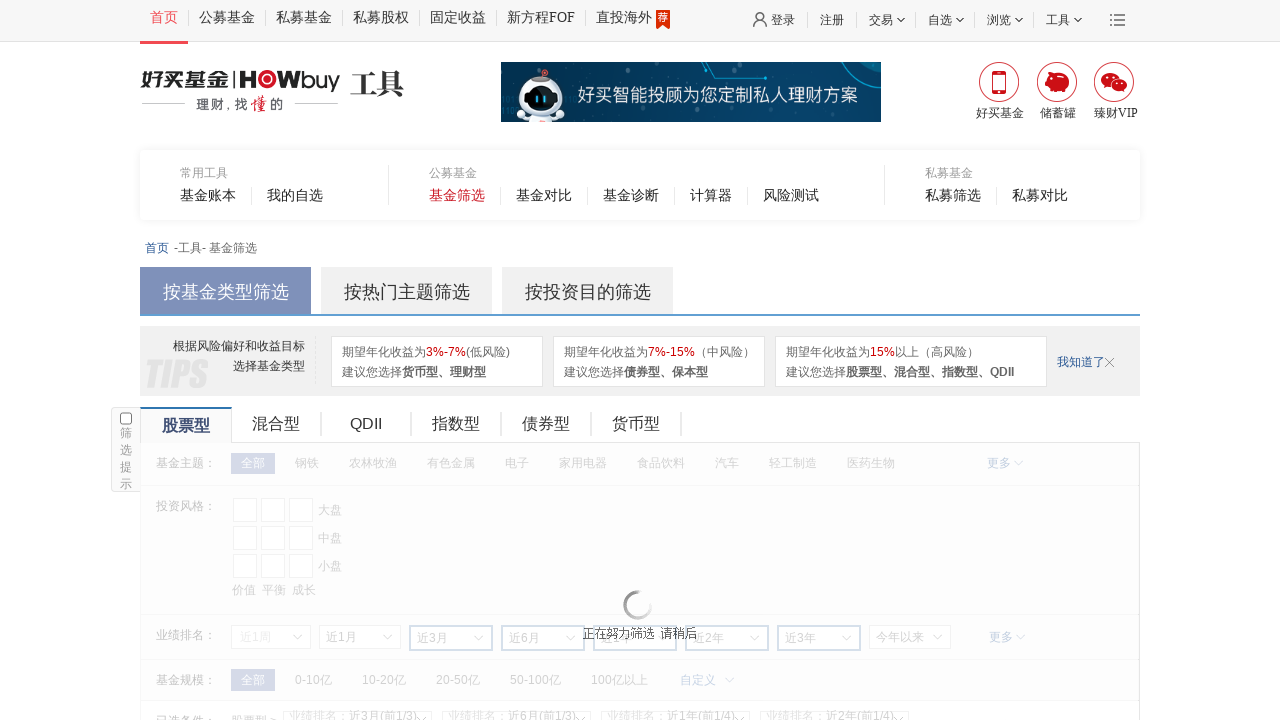

Clicked pagination to display 100 results per page at (742, 712) on xpath=/html/body/div[2]/div[3]/div[2]/div[2]/div[2]/div[2]/div[1]/span[1]/a[3]
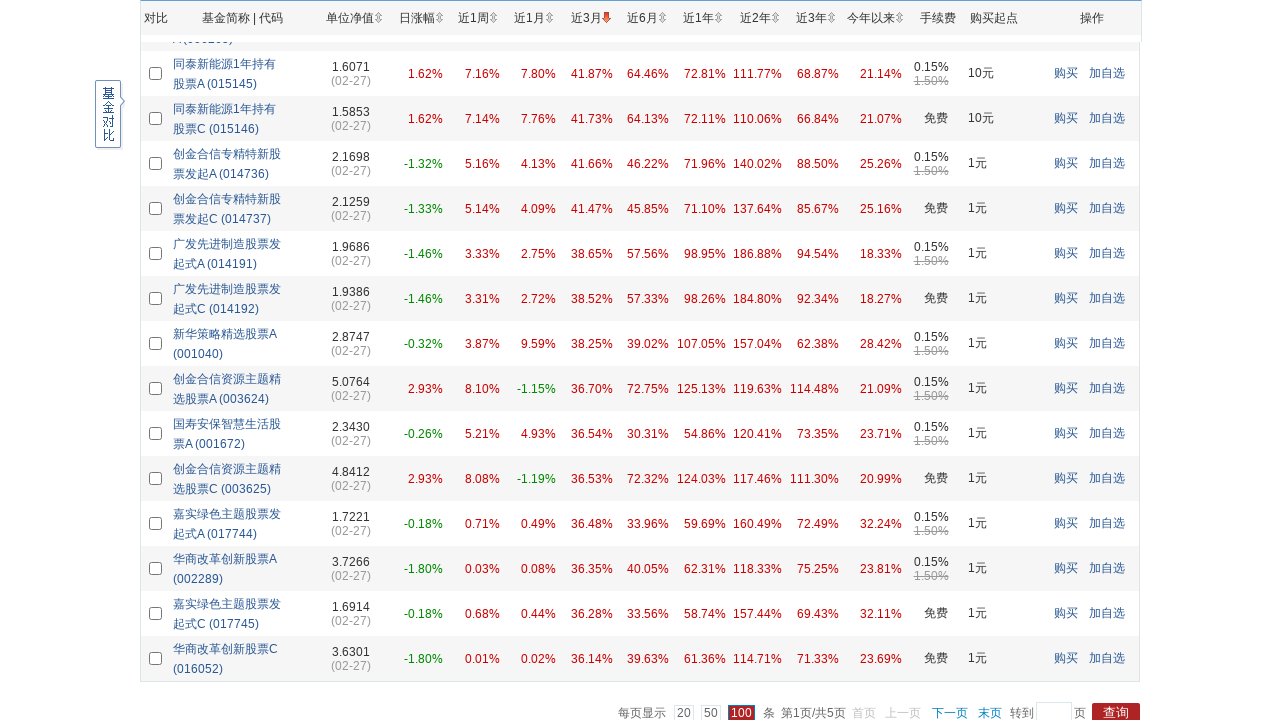

Waited for results table to load with filtered data
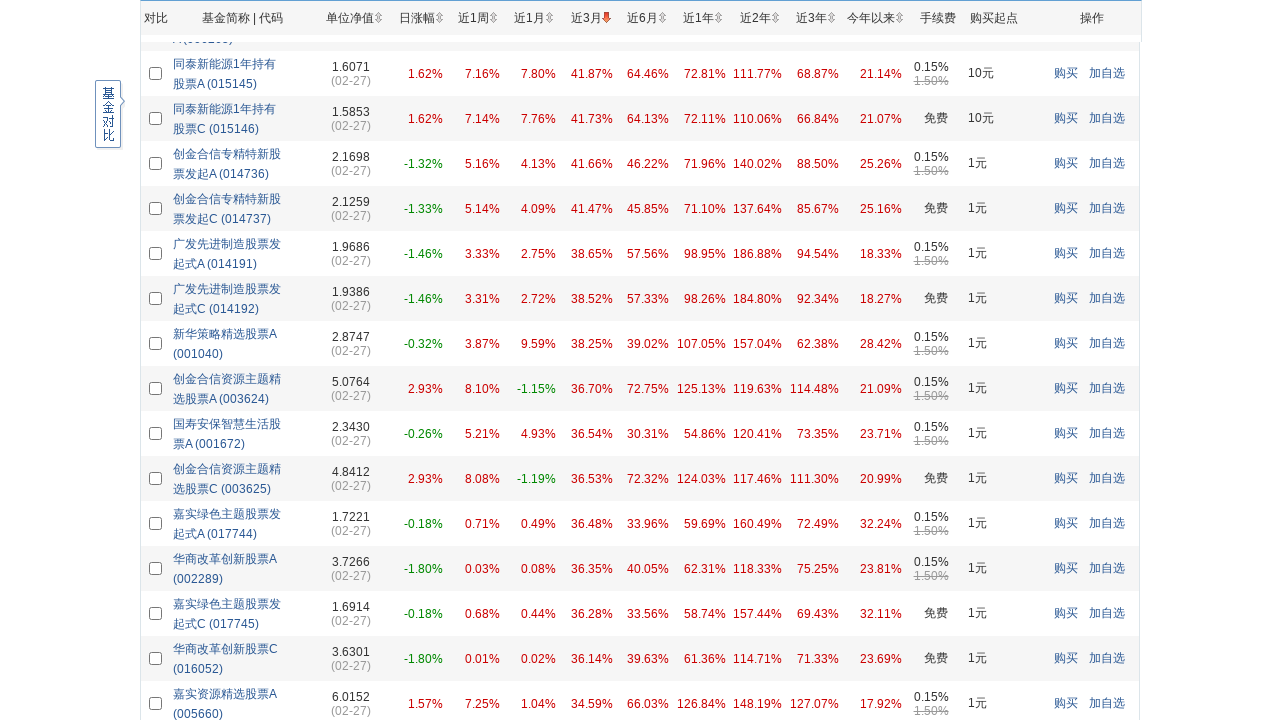

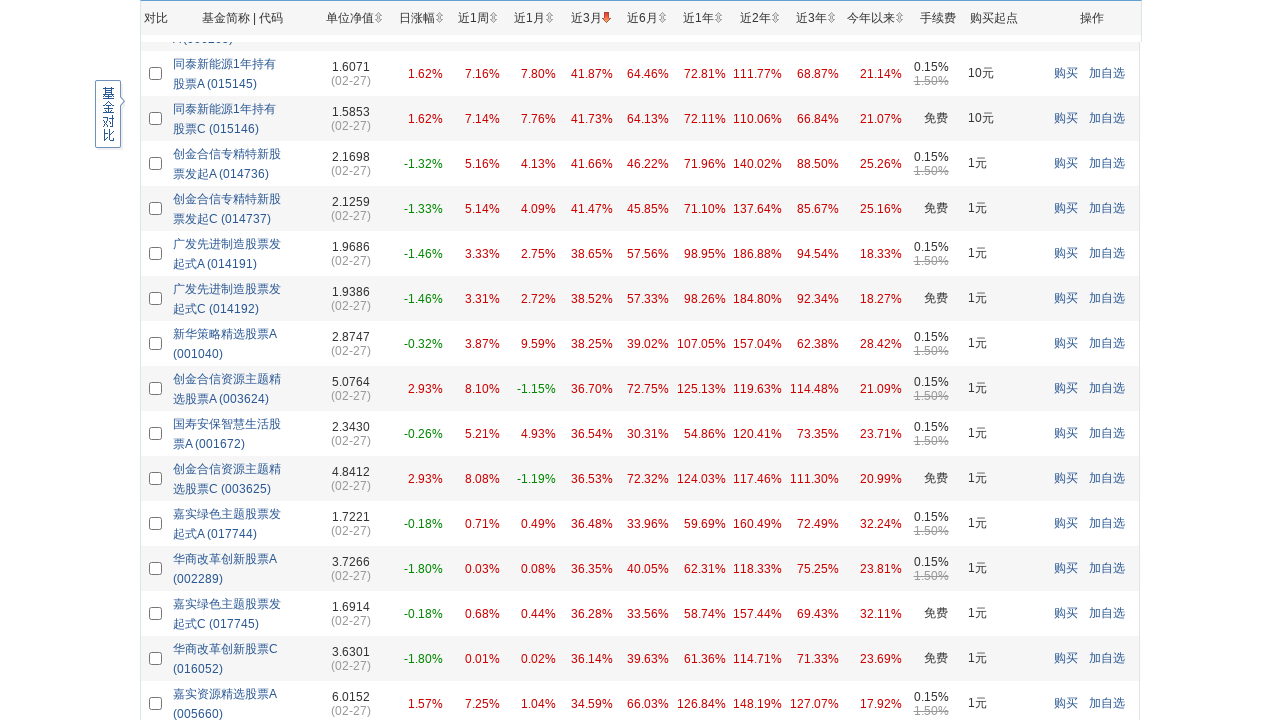